Tests window handle functionality by opening a new window via clicking a link, switching between the original and new window, and verifying page titles on each window.

Starting URL: https://the-internet.herokuapp.com/windows

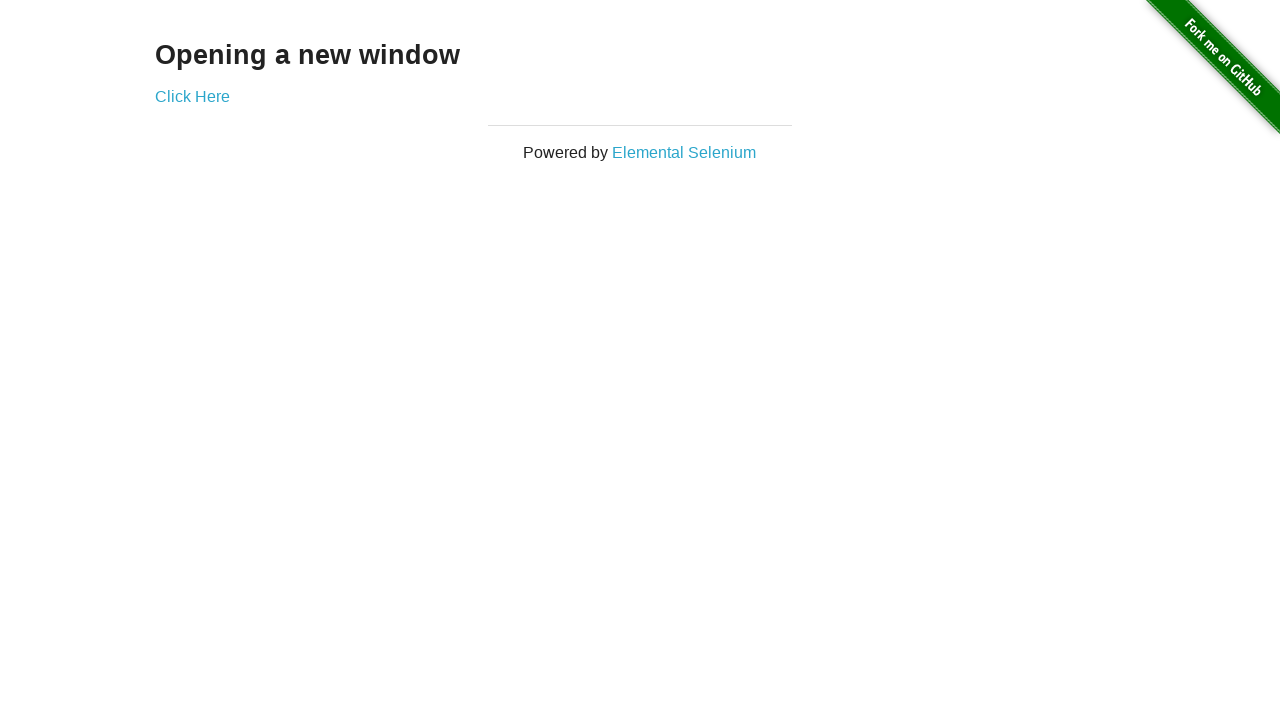

Retrieved heading text from page
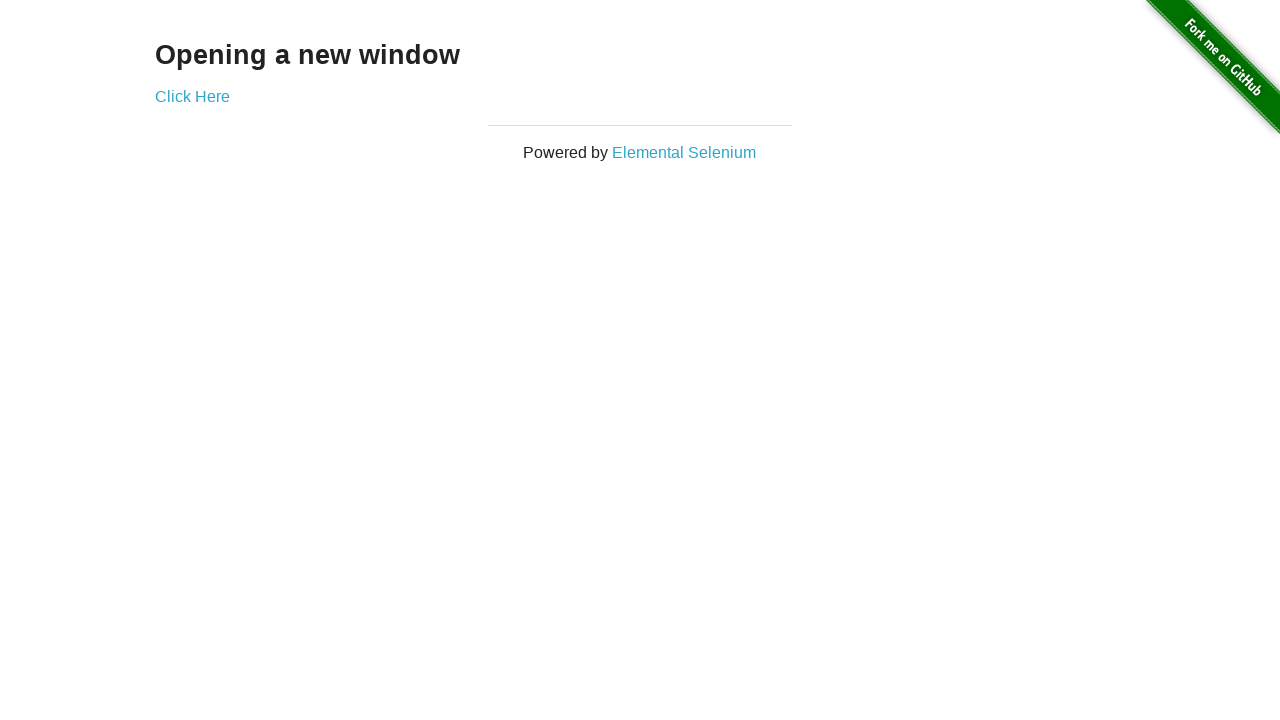

Verified heading text is 'Opening a new window'
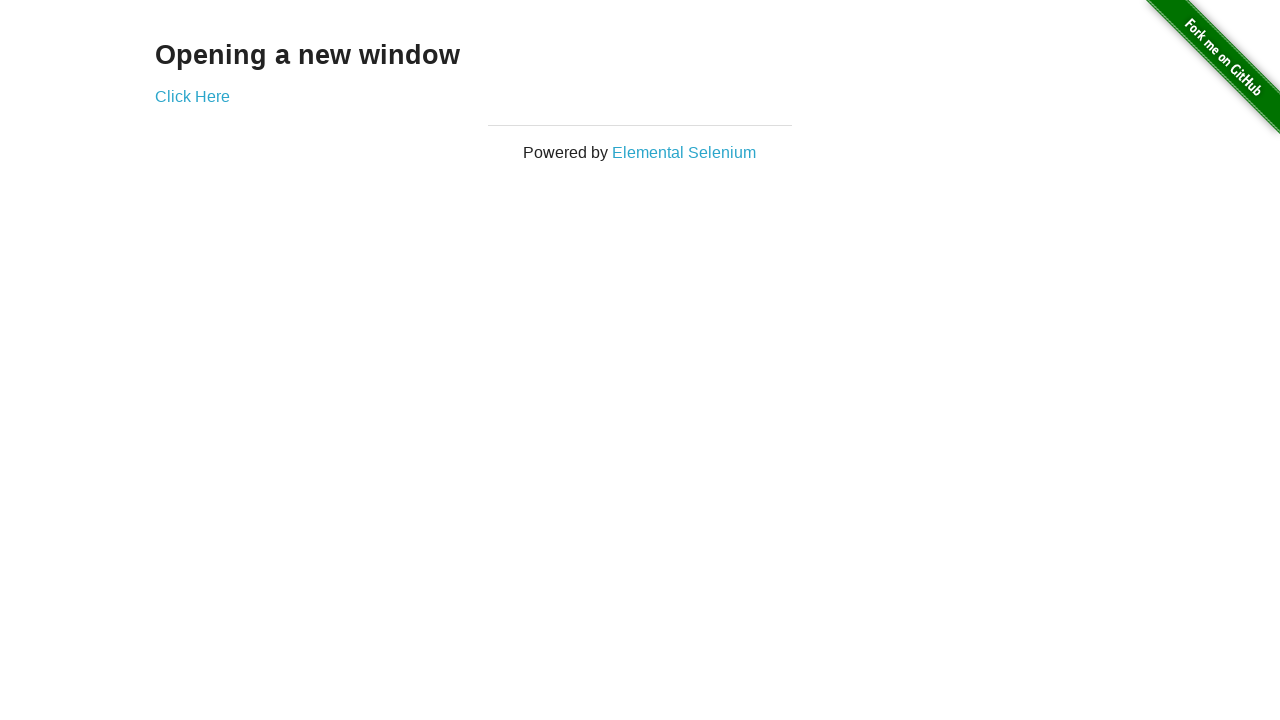

Verified page title is 'The Internet'
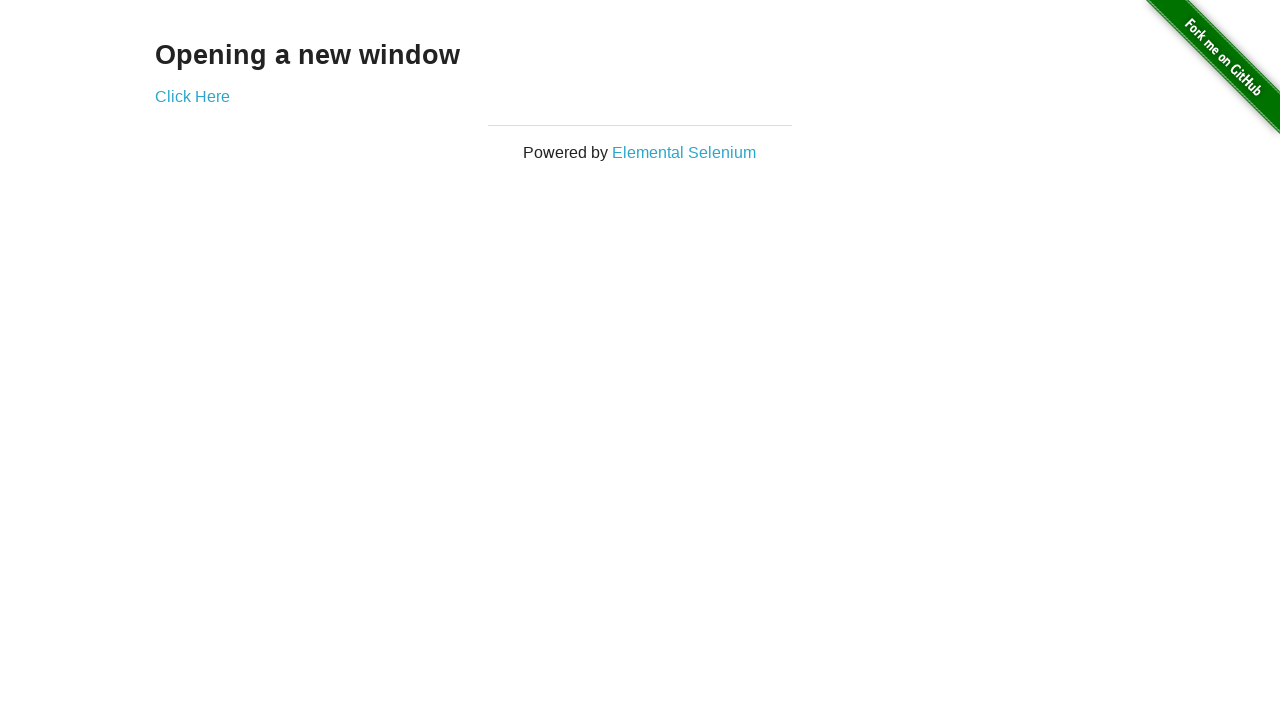

Clicked 'Click Here' button to open new window at (192, 96) on xpath=//*[text()='Click Here']
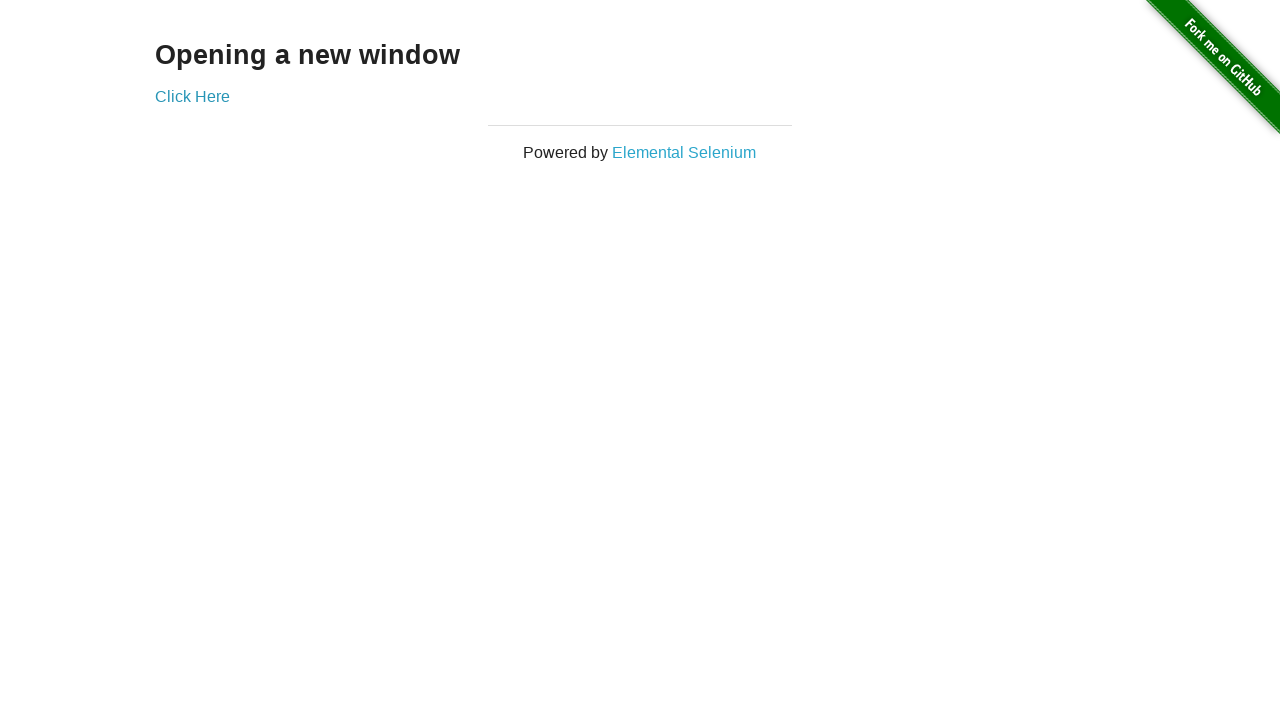

New window opened and loaded
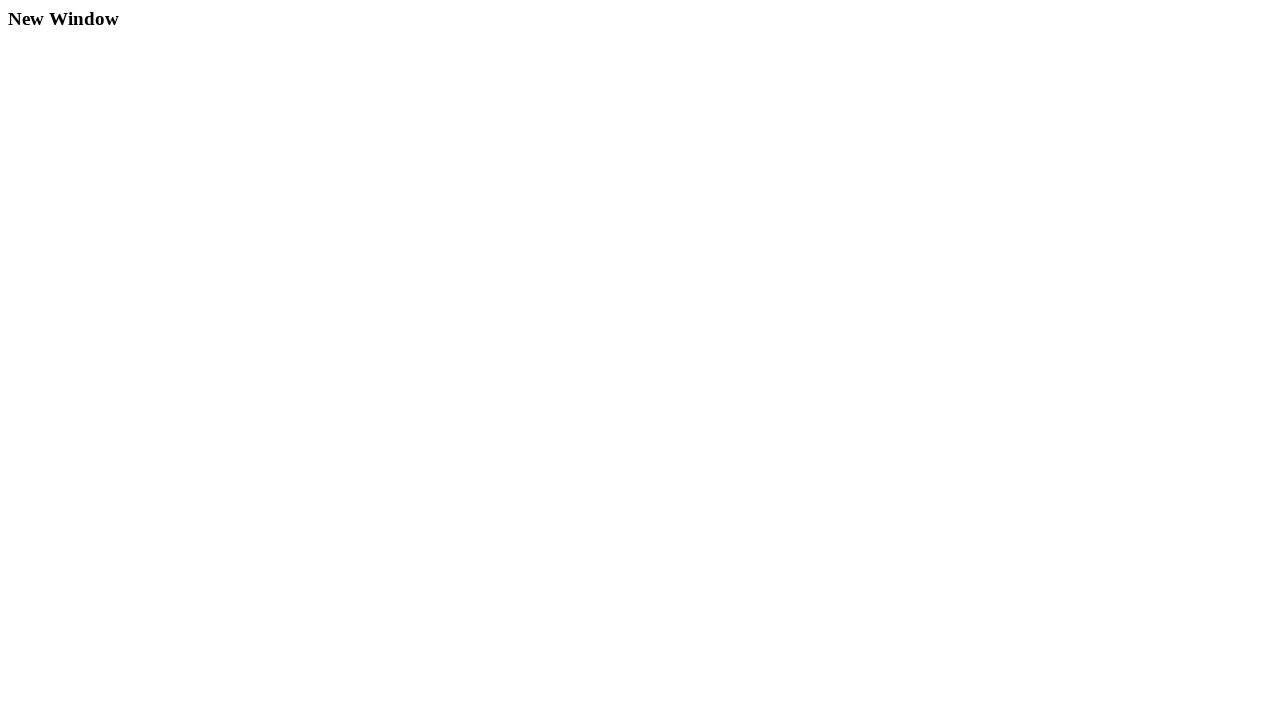

Verified new window title is 'New Window'
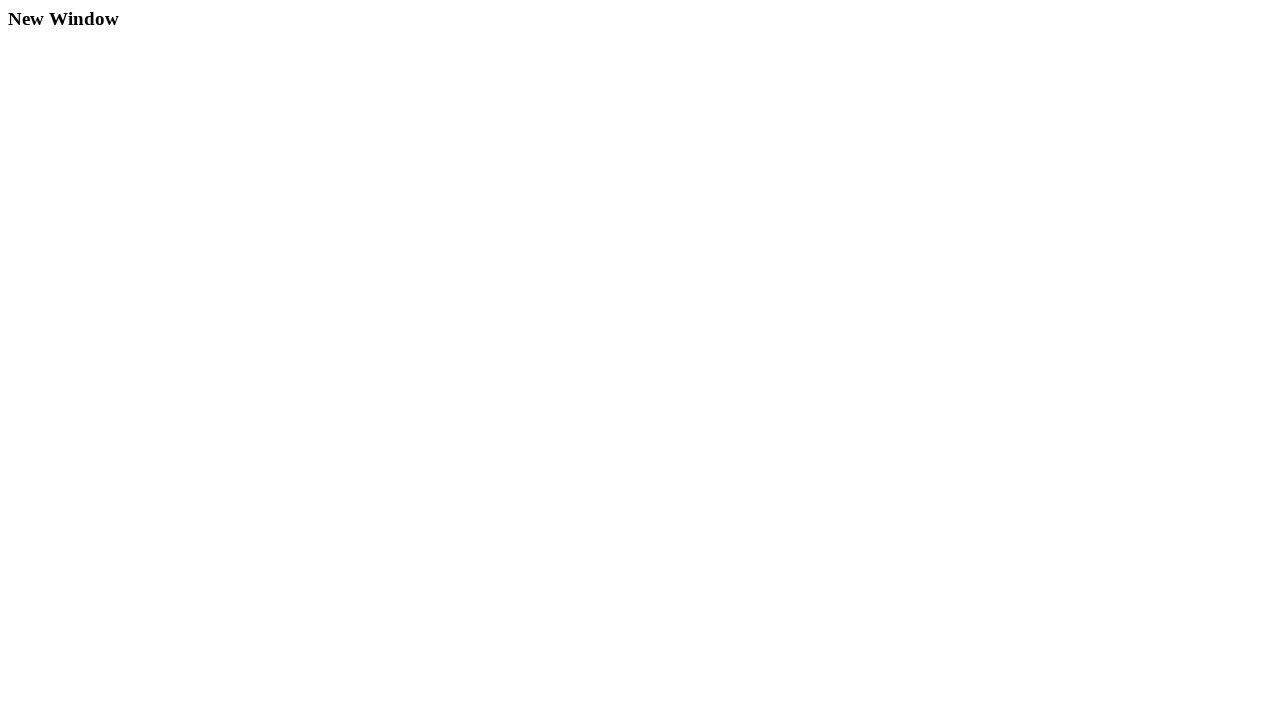

Switched back to first window
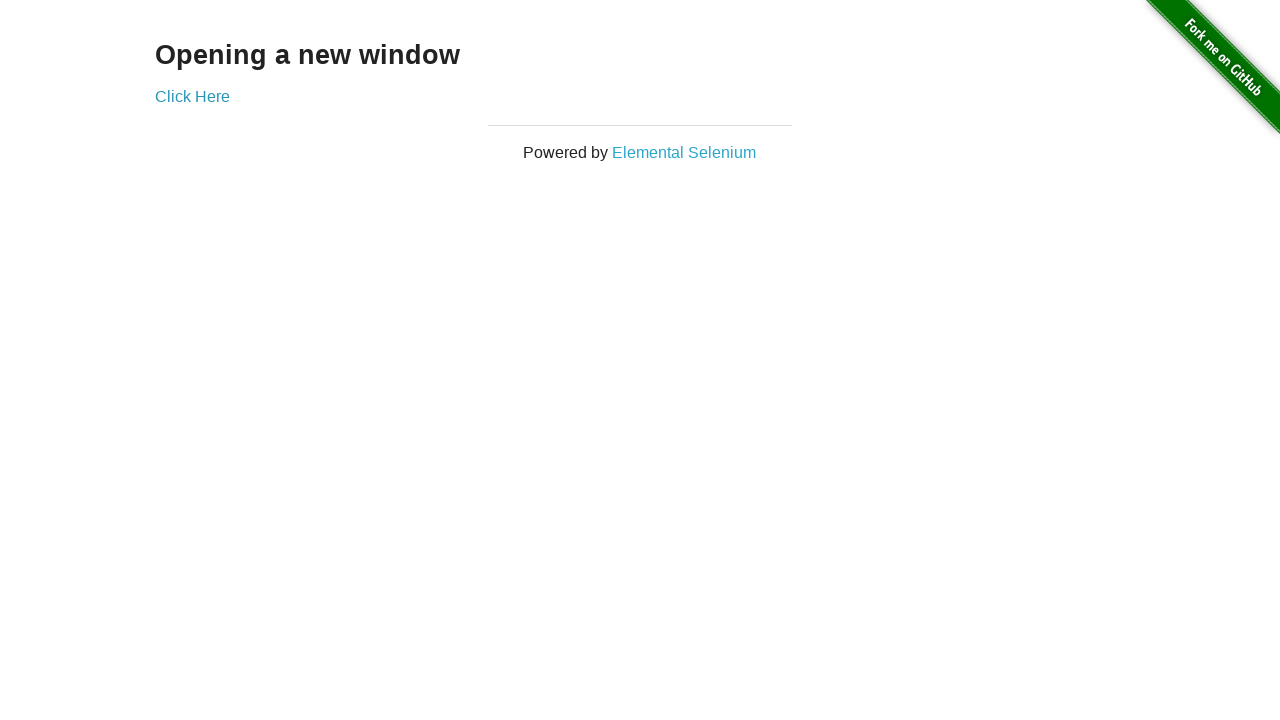

Verified first window title is 'The Internet'
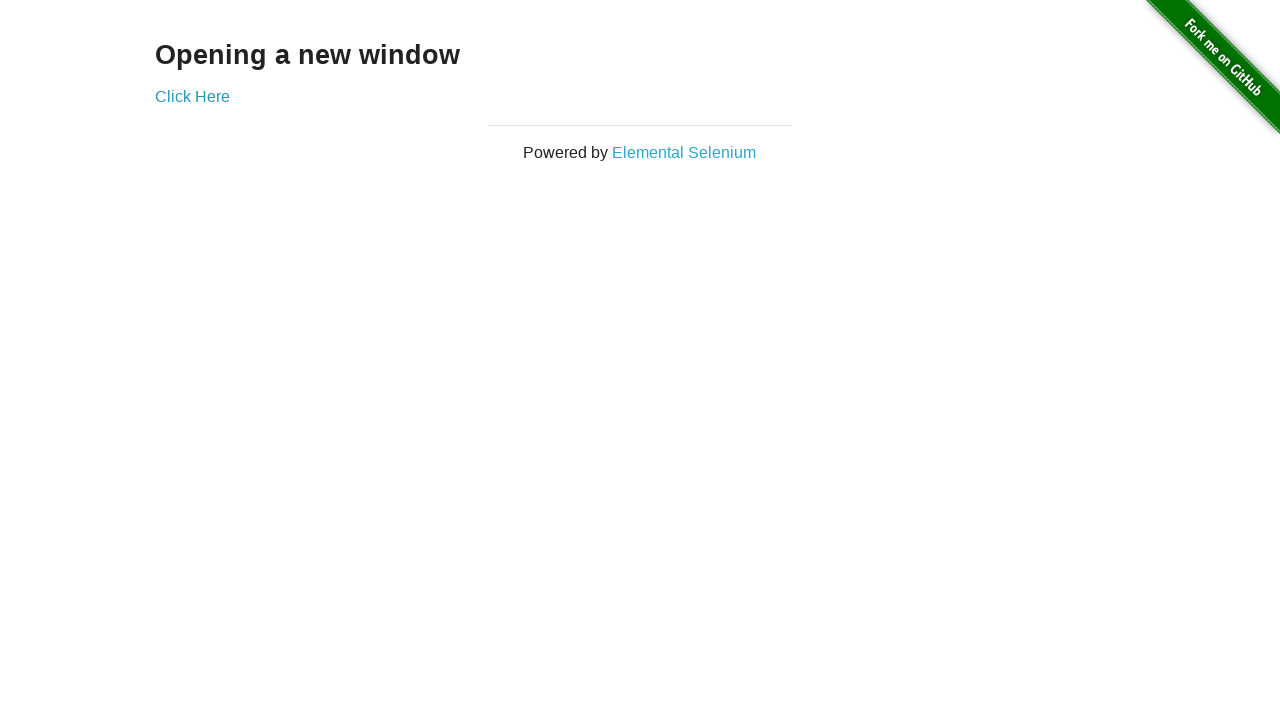

Switched to second window
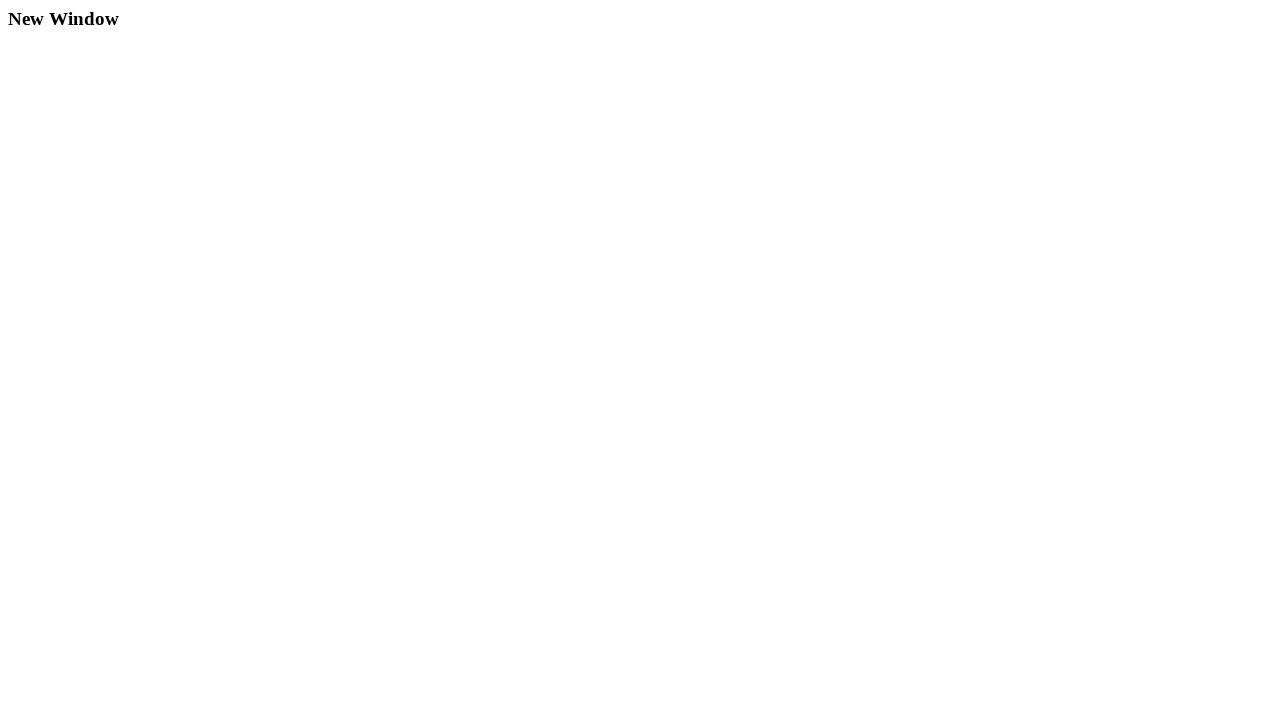

Waited 1000ms on second window
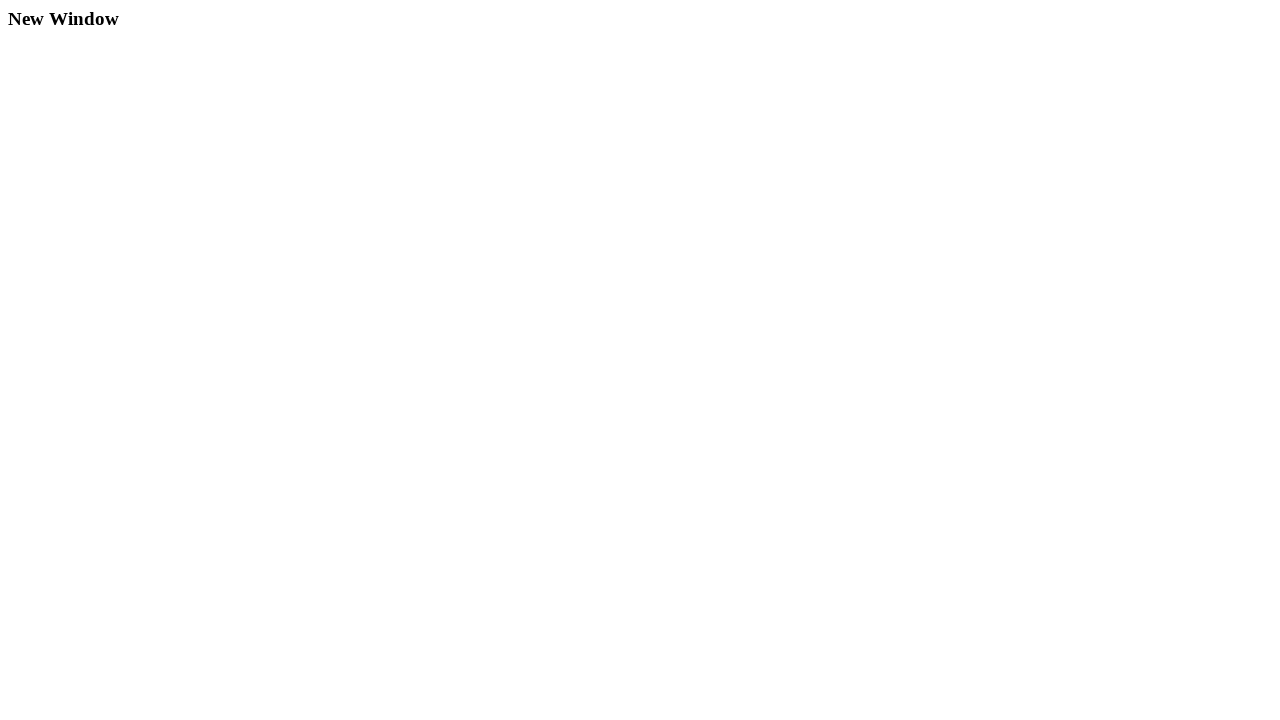

Switched back to first window
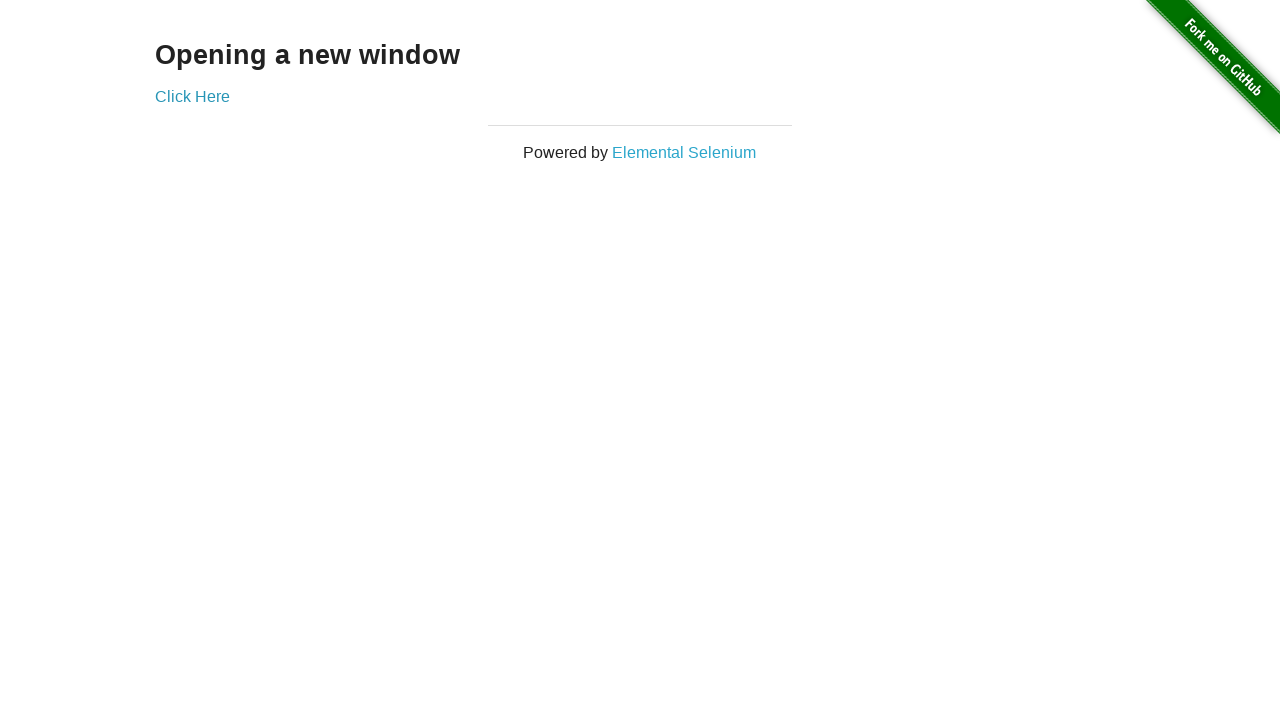

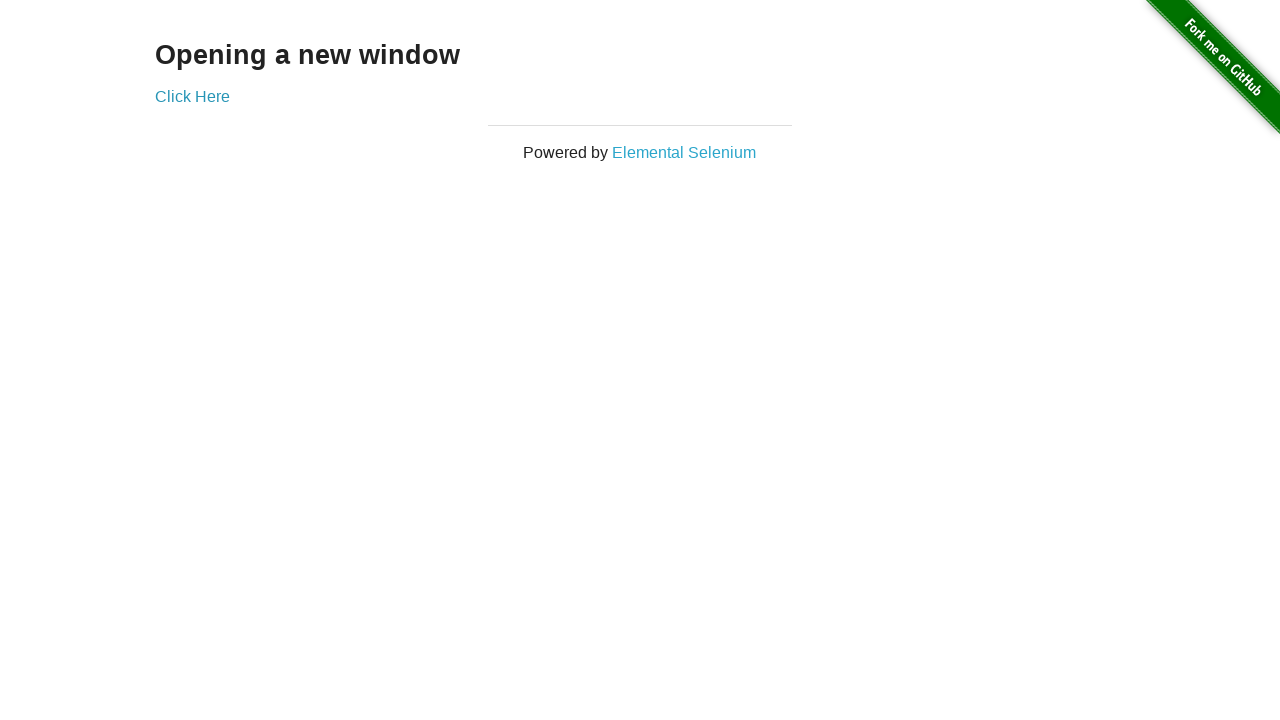